Tests dropdown selection functionality on Salesforce signup page by selecting different country options using various methods

Starting URL: https://developer.salesforce.com/signup

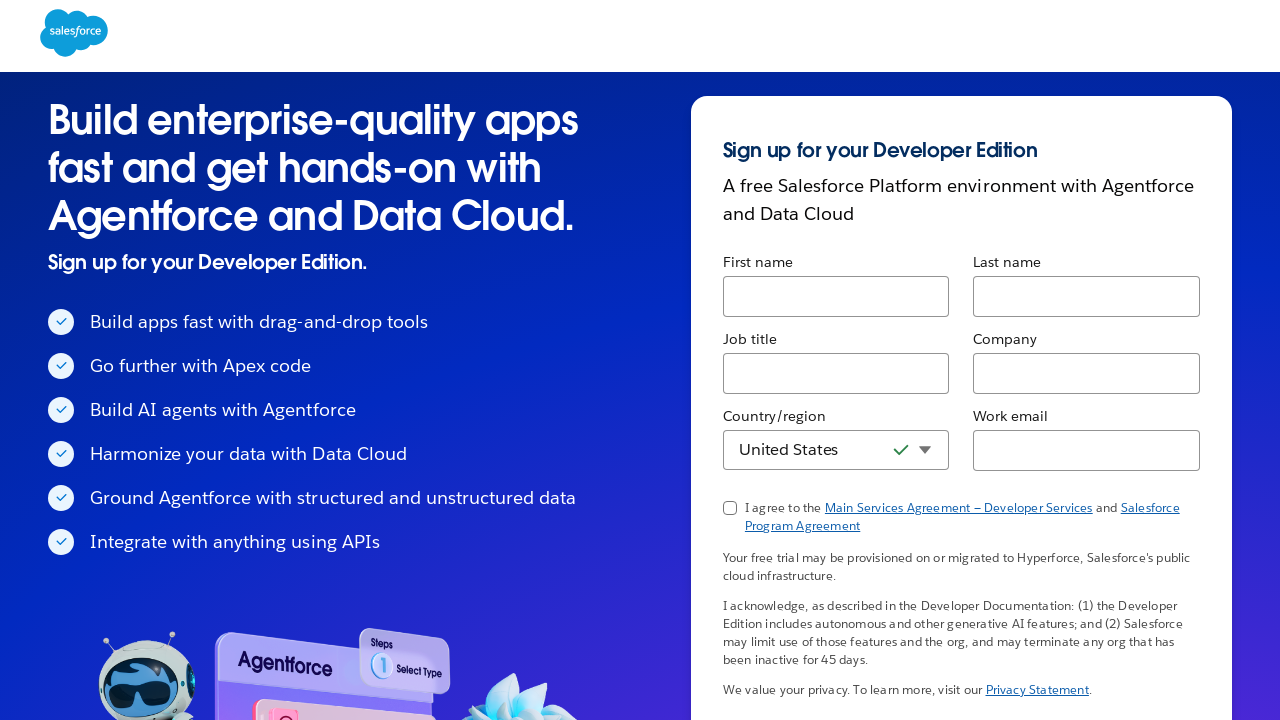

Located country dropdown element on Salesforce signup page
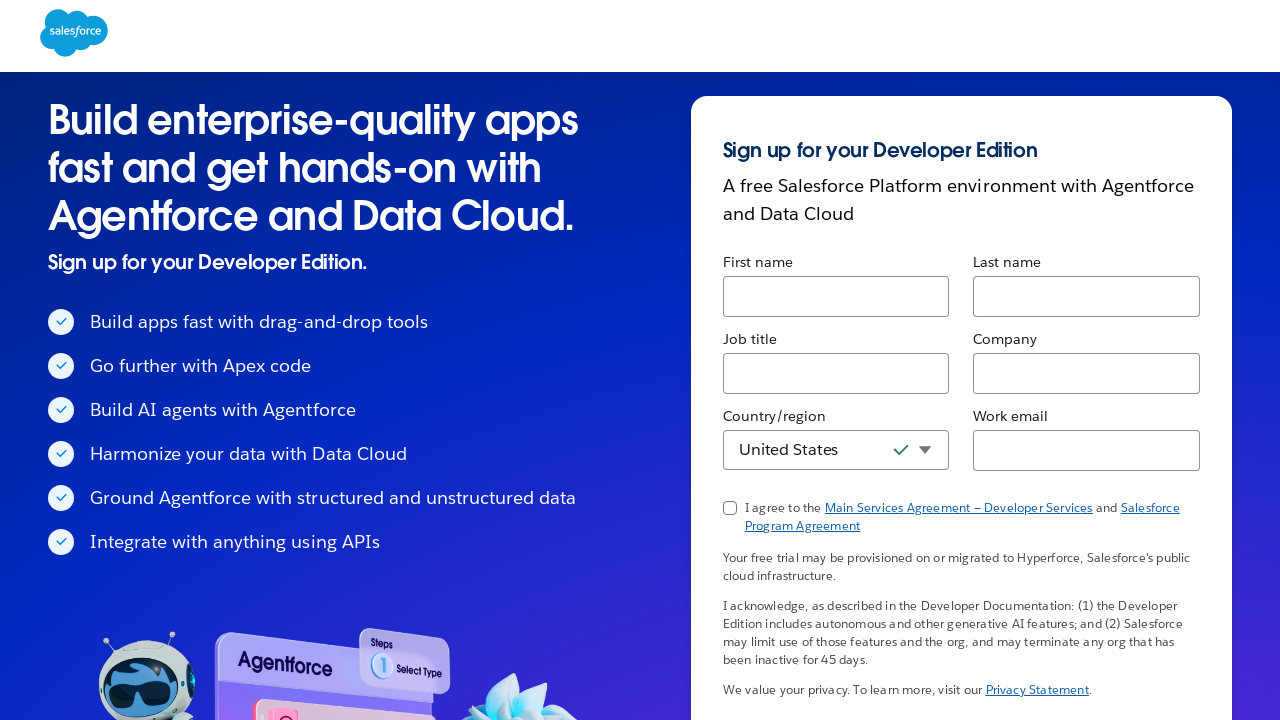

Selected Aland Islands (AX) from dropdown by value on select[name='country']
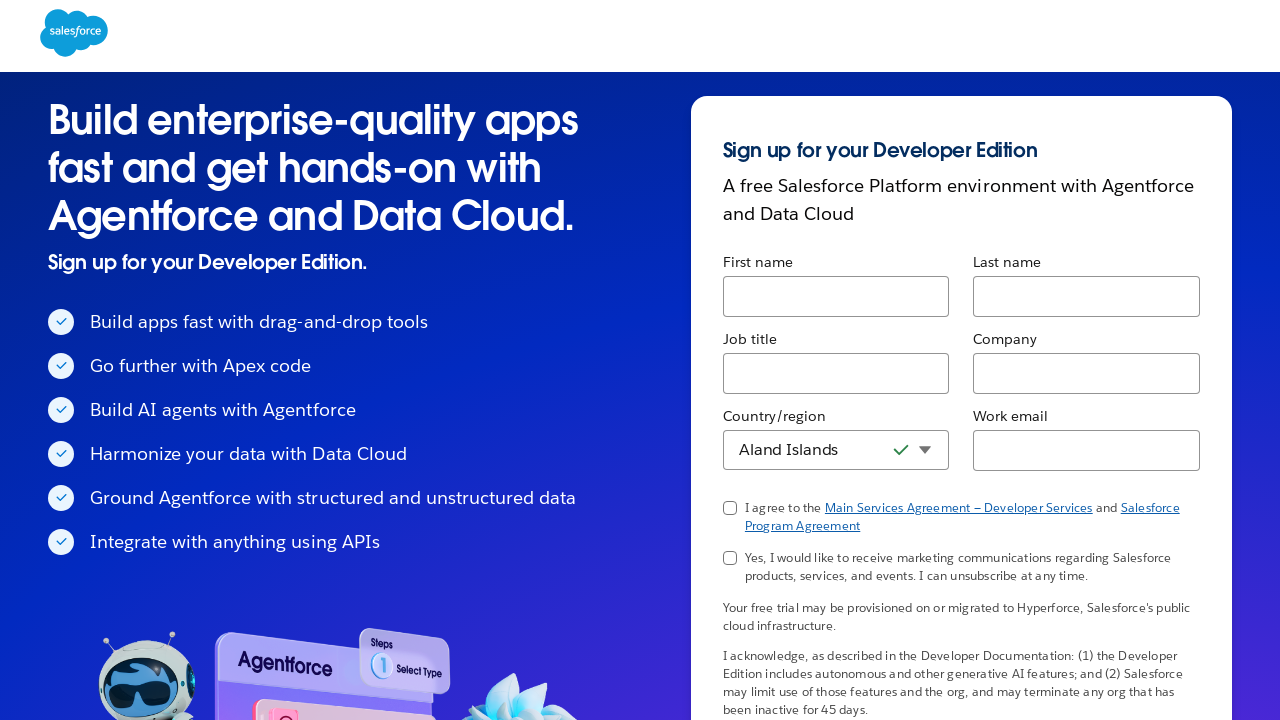

Waited 2 seconds between dropdown selections
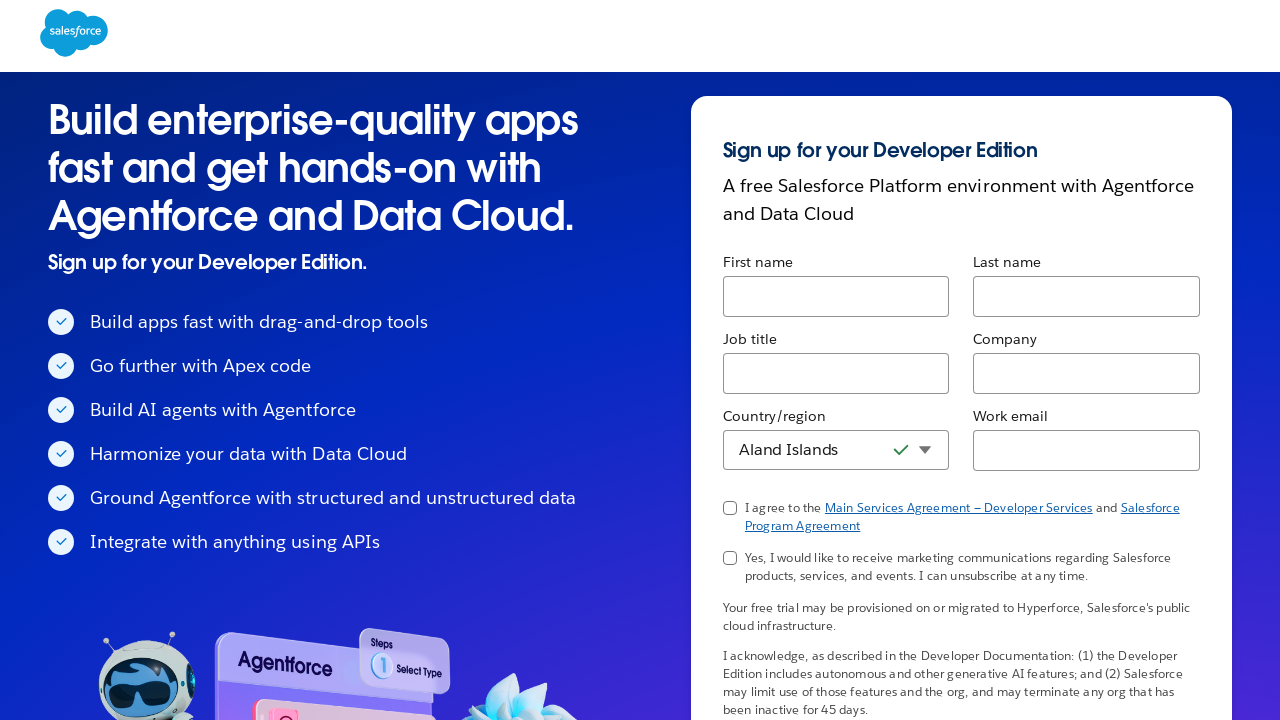

Selected Aland Islands from dropdown by visible text label on select[name='country']
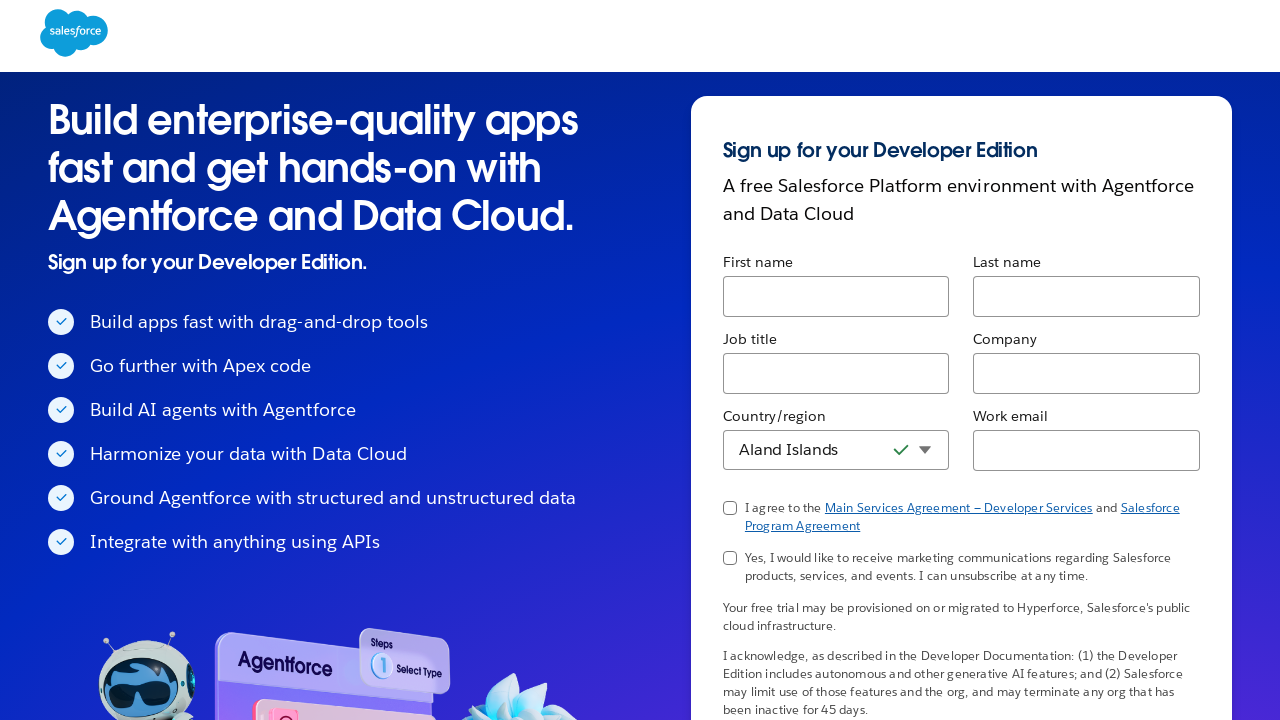

Waited 2 seconds between dropdown selections
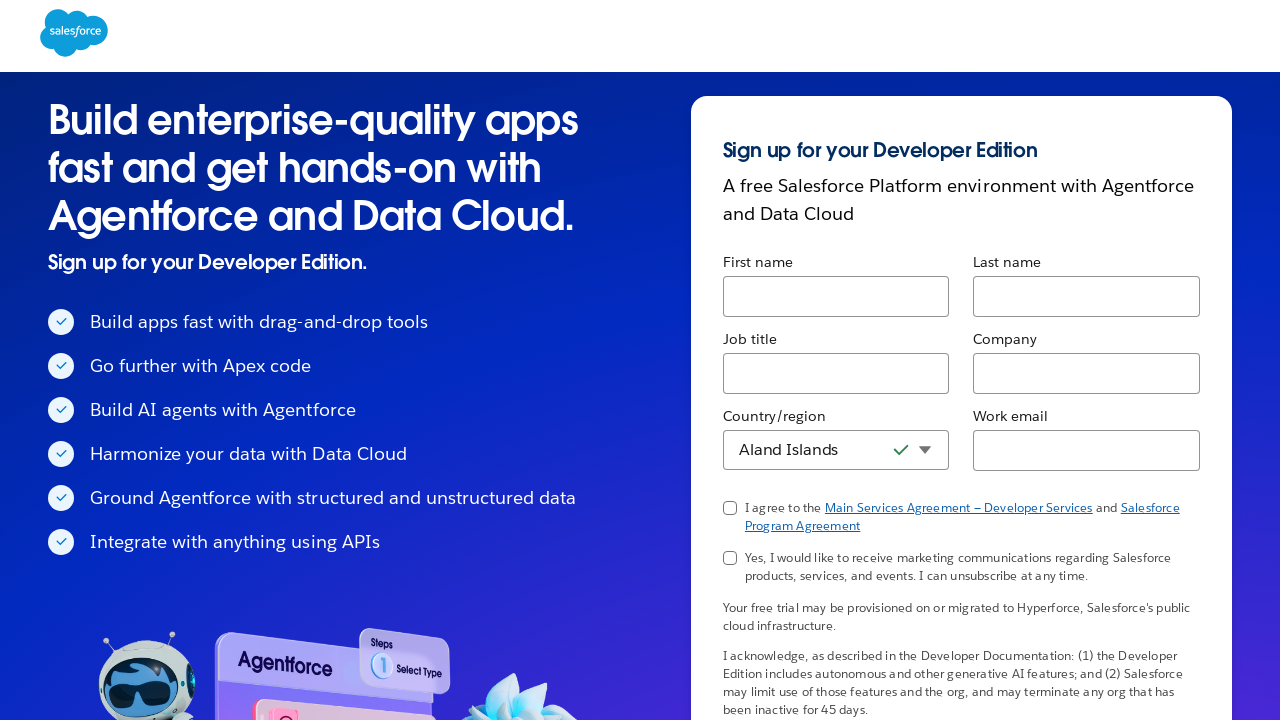

Selected 15th option from country dropdown by index on select[name='country']
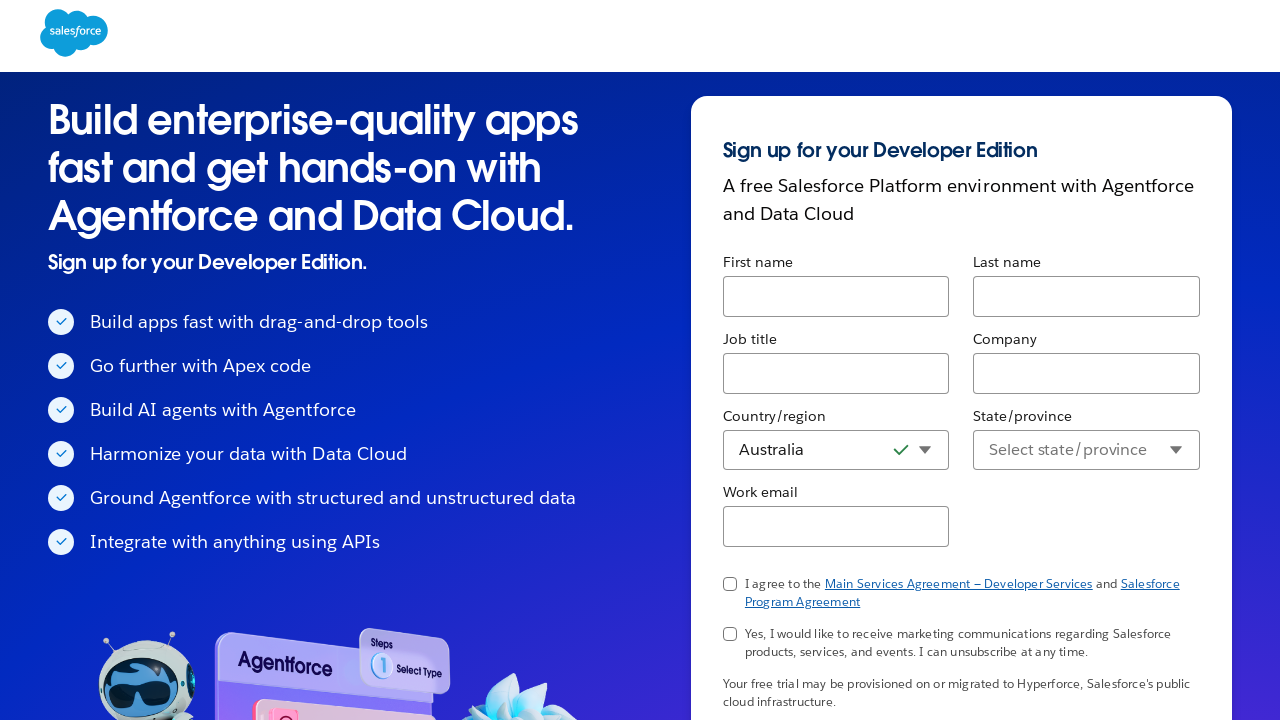

Final wait of 2 seconds before test completion
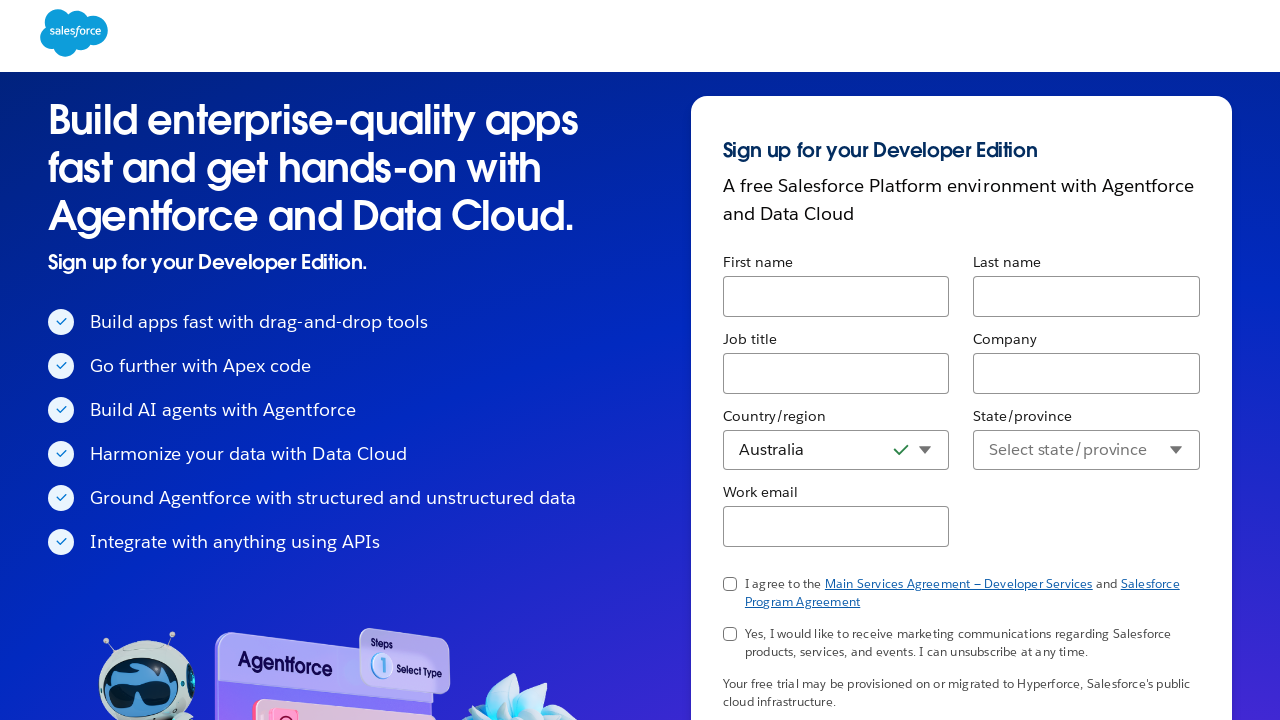

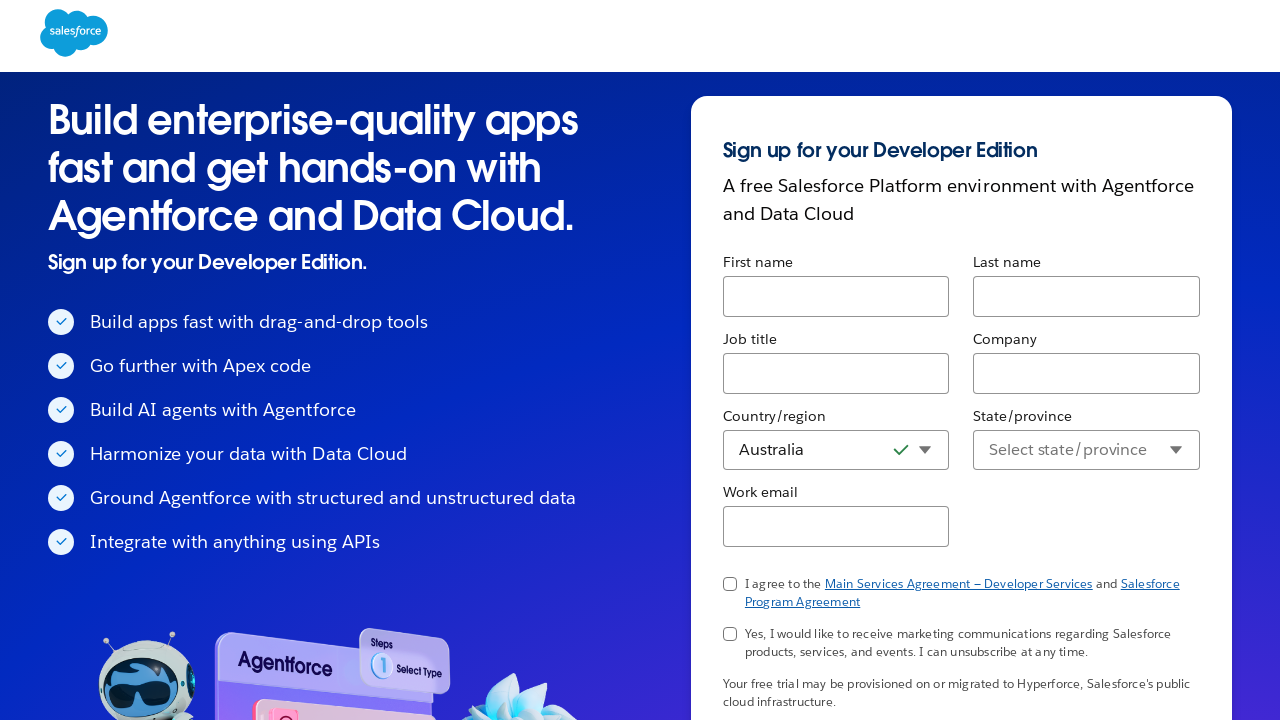